Tests dropdown menu functionality by selecting options using three different methods: by index, by visible text, and by value.

Starting URL: https://www.globalsqa.com/demo-site/select-dropdown-menu/

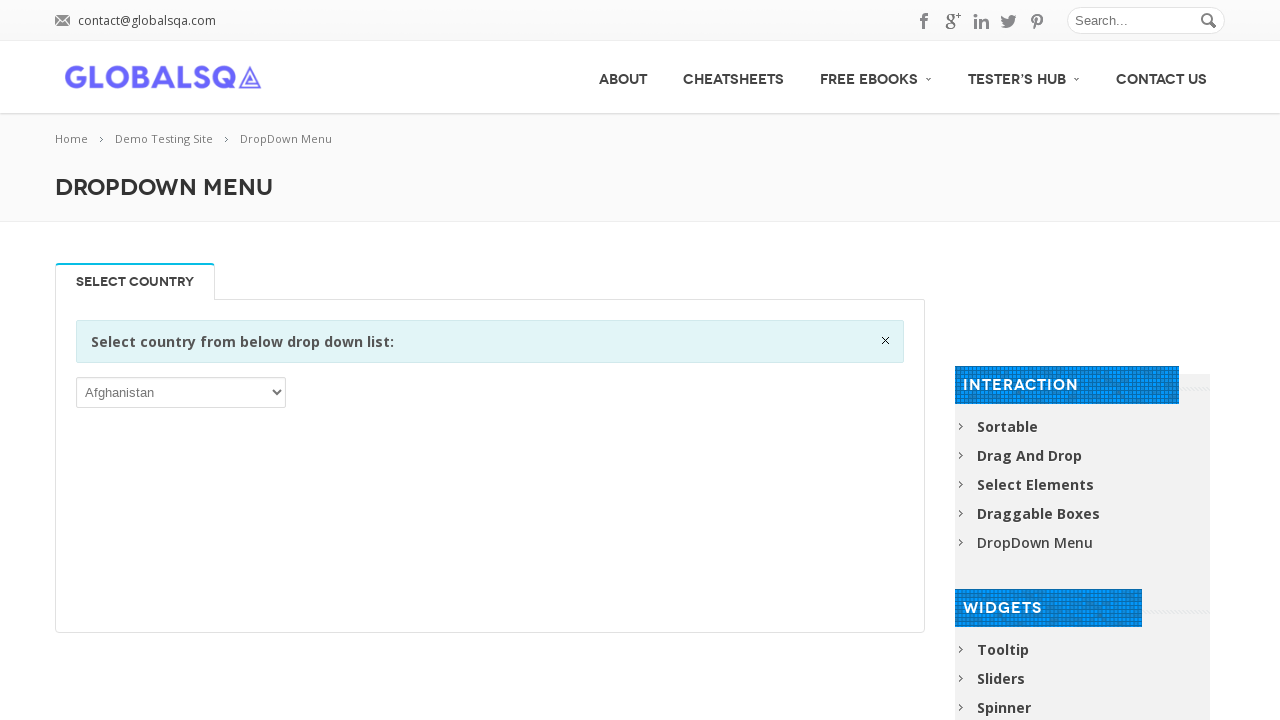

Selected dropdown option by index 2 on div.single_tab_div.resp-tab-content.resp-tab-content-active p select
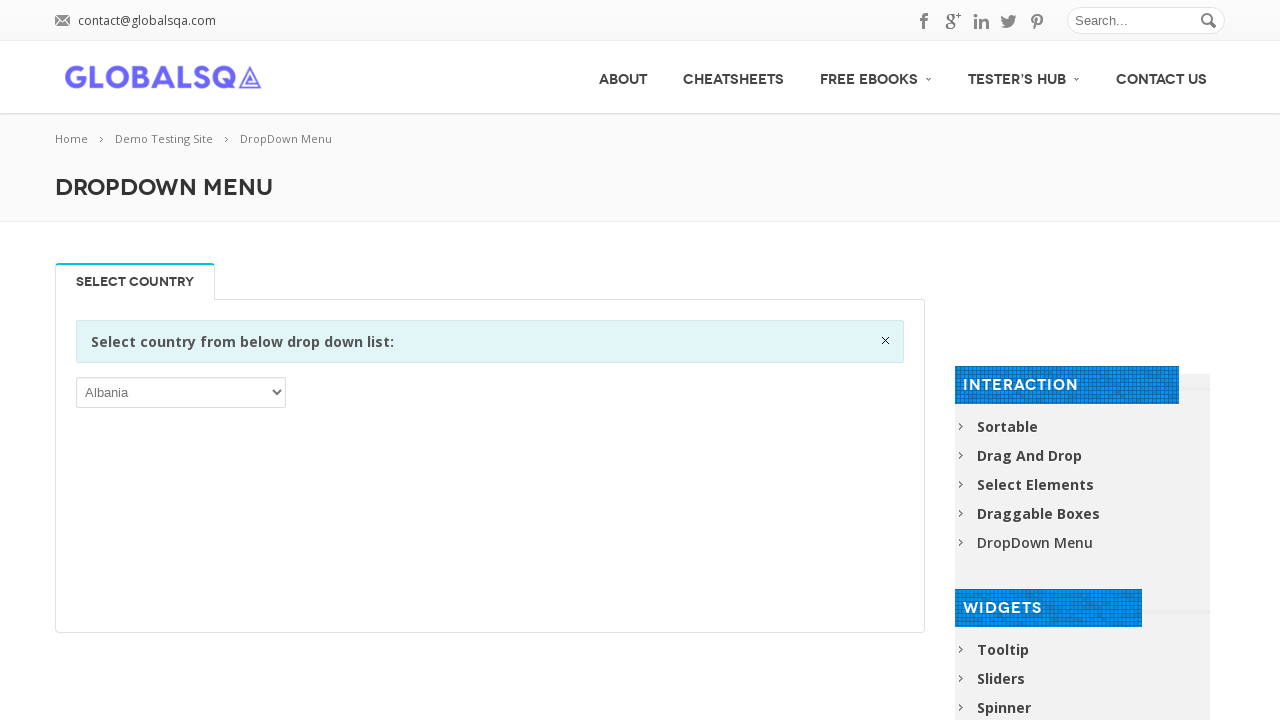

Waited 1 second to observe the selection by index
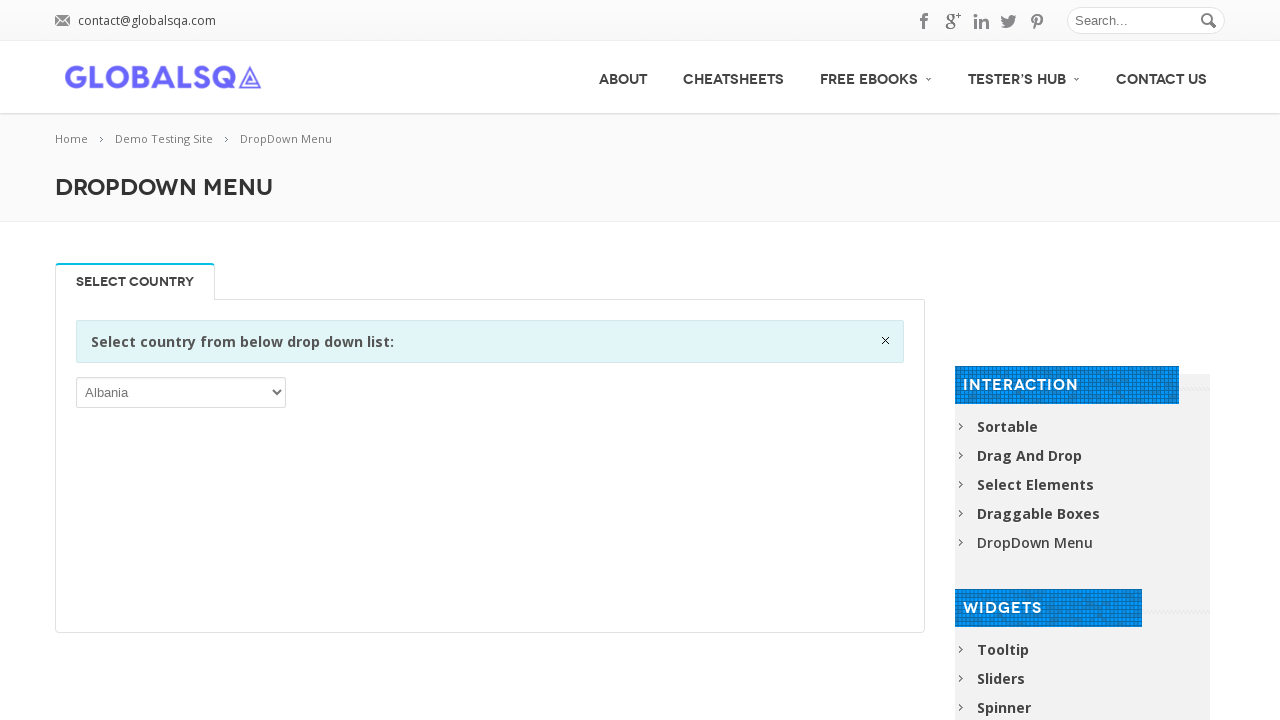

Selected dropdown option by visible text 'American Samoa' on div.single_tab_div.resp-tab-content.resp-tab-content-active p select
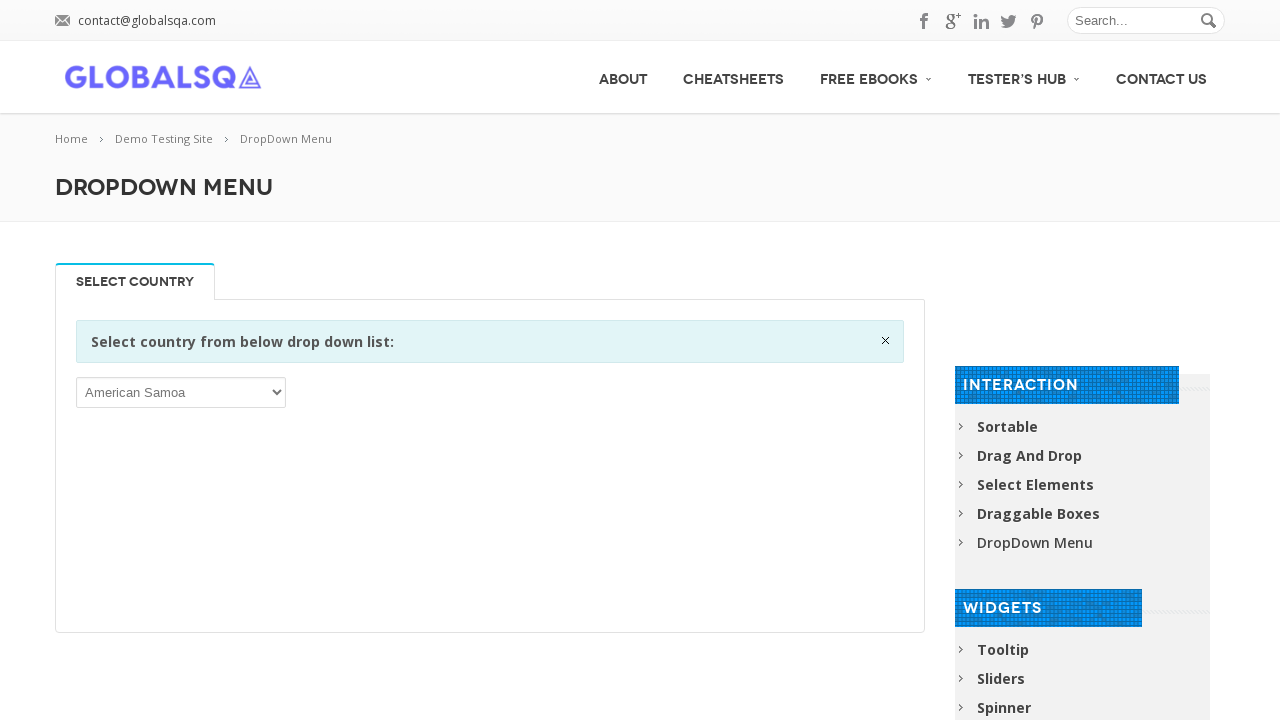

Waited 1 second to observe the selection by visible text
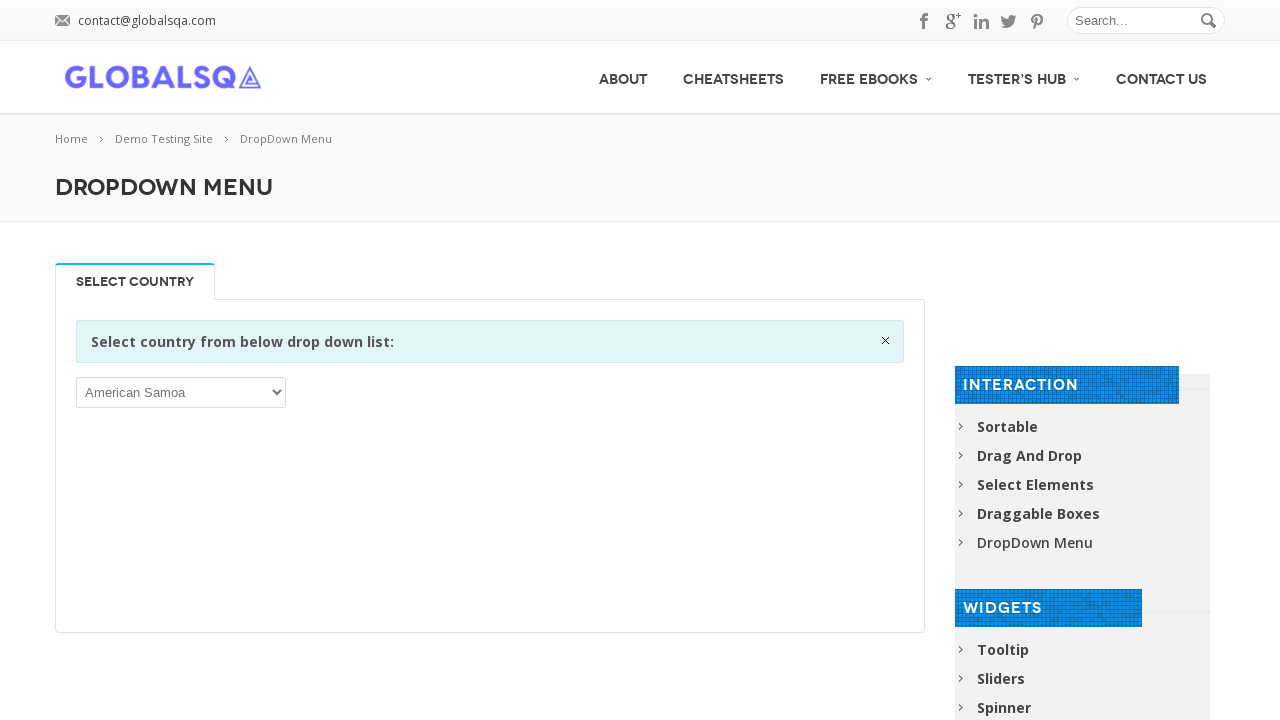

Selected dropdown option by value 'CHN' on div.single_tab_div.resp-tab-content.resp-tab-content-active p select
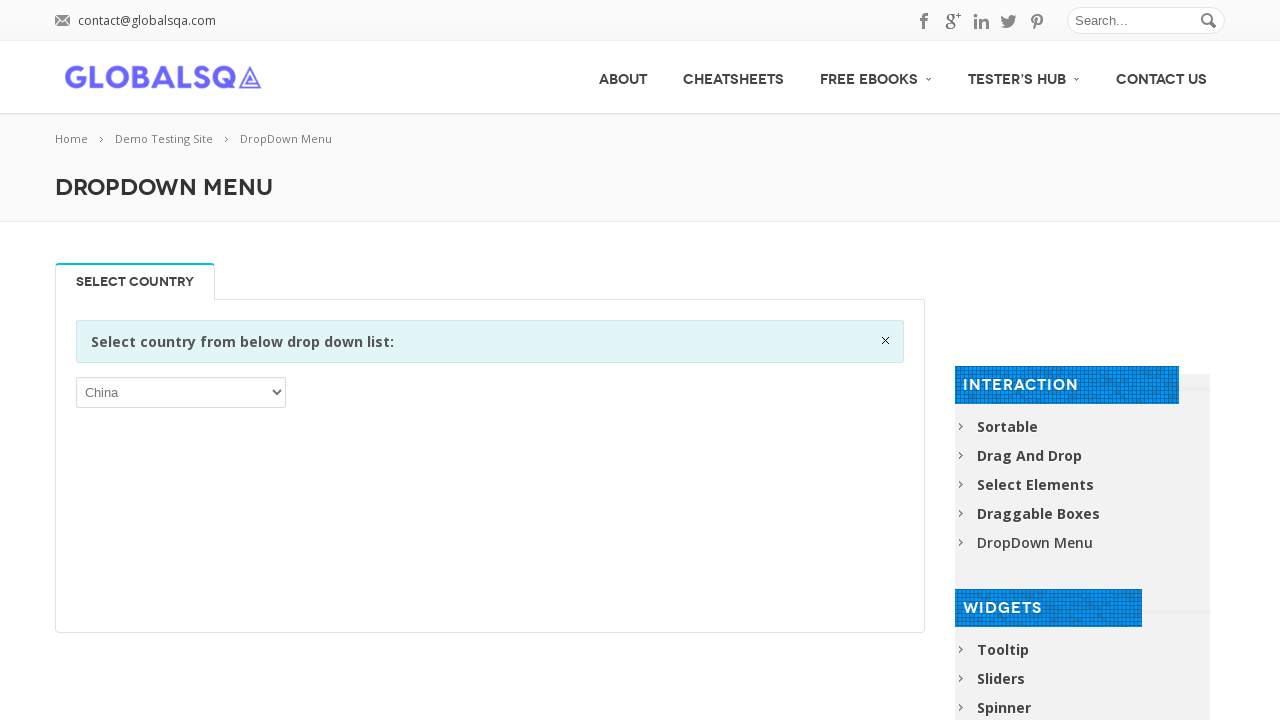

Waited 1 second to observe the selection by value
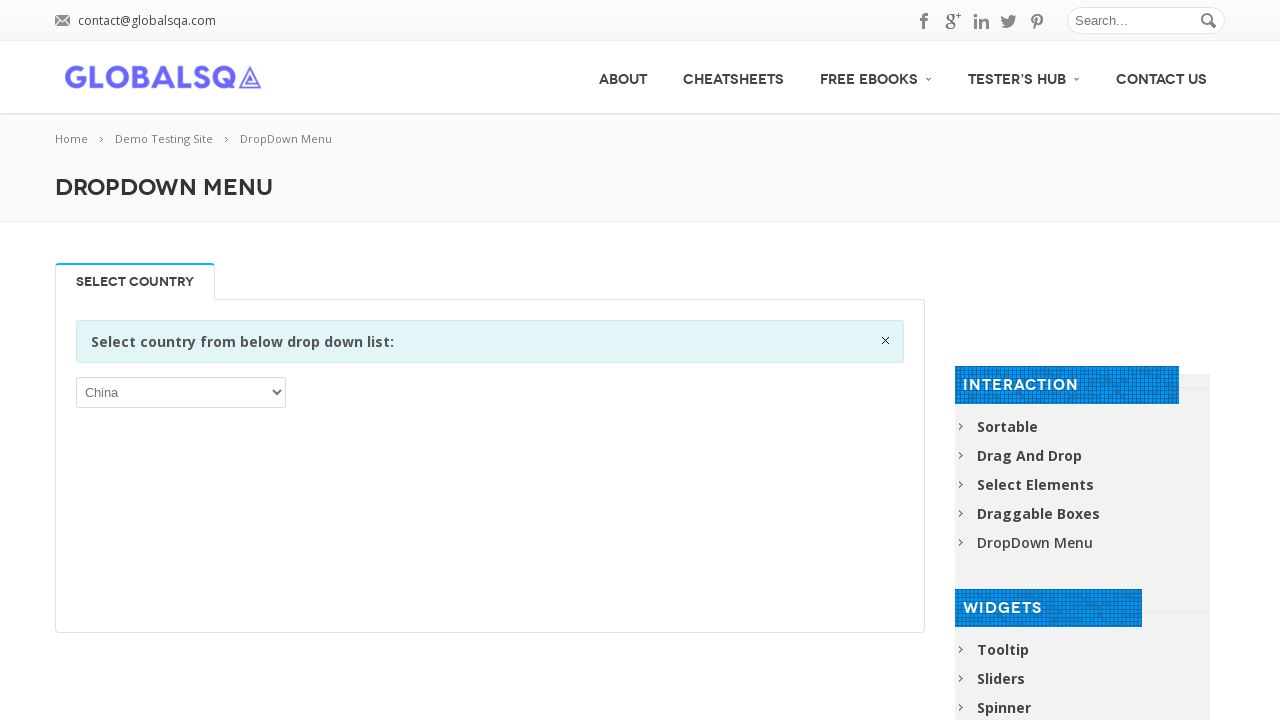

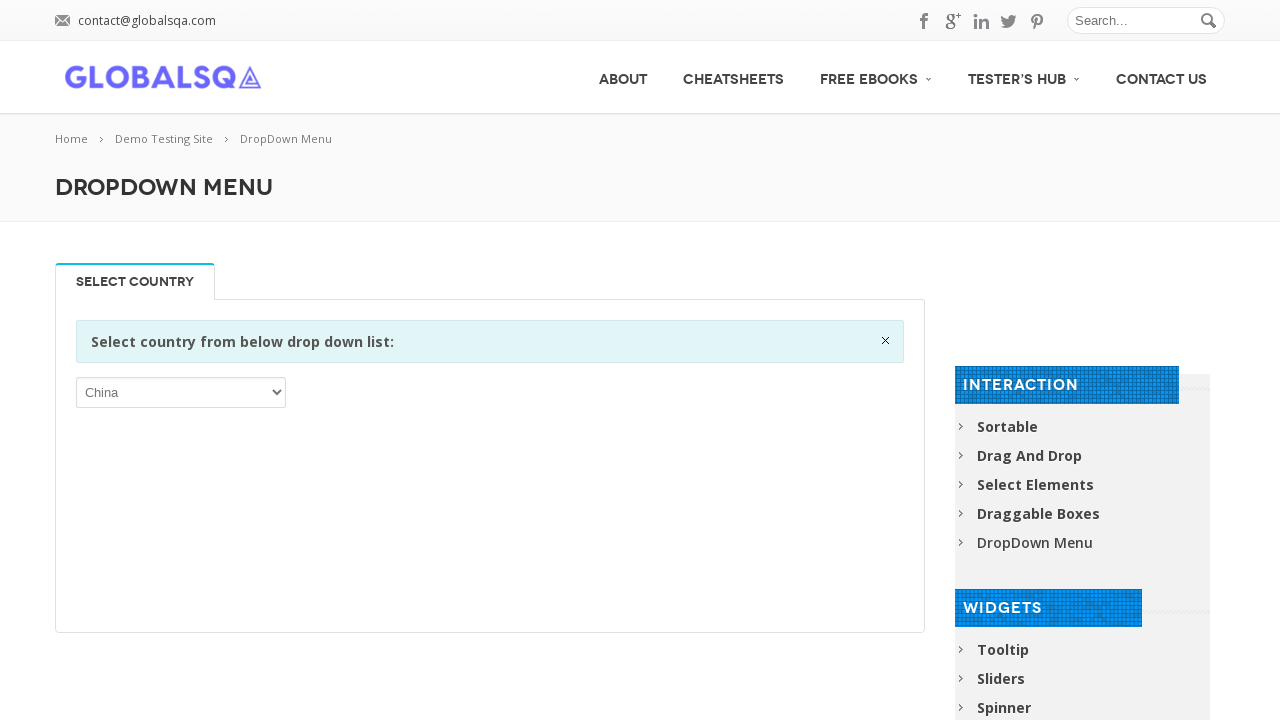